Tests keyboard actions including copy-paste functionality using Control+A, Control+C, Tab navigation, and Control+V on a text comparison tool

Starting URL: https://gotranscript.com/text-compare

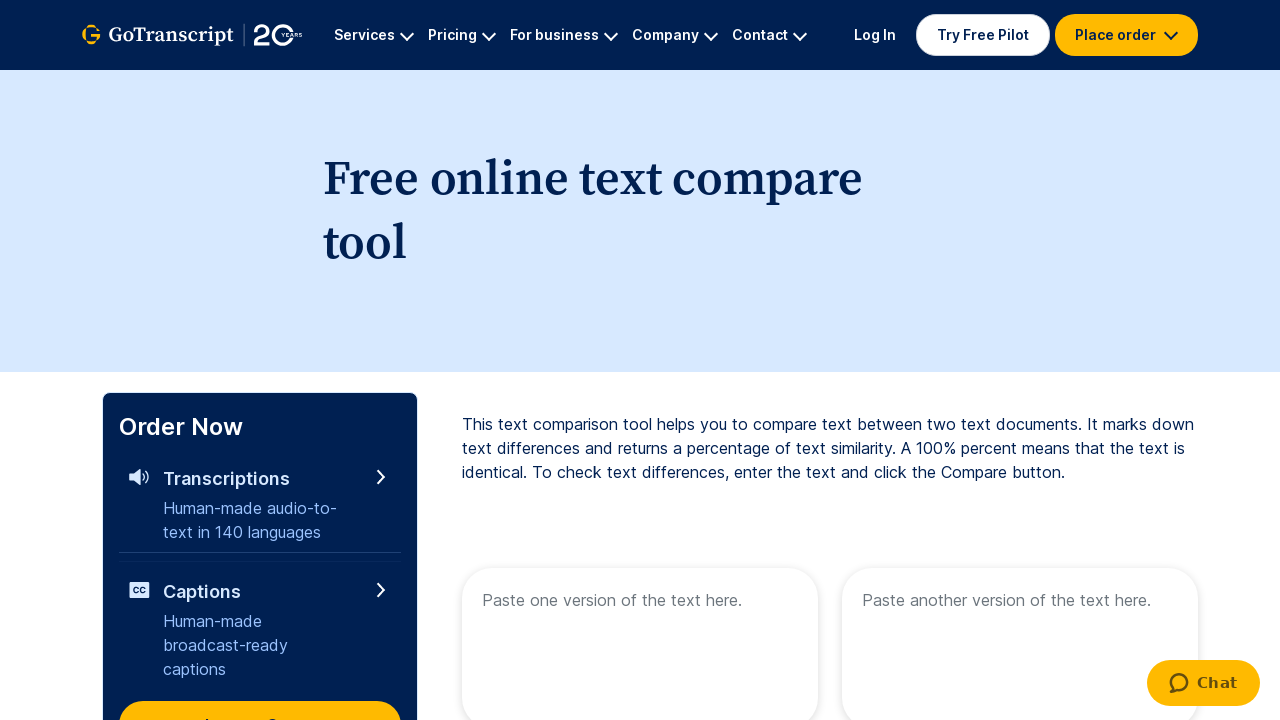

Filled first textarea with 'Welcome to Playwright' on //textarea[@name='text1']
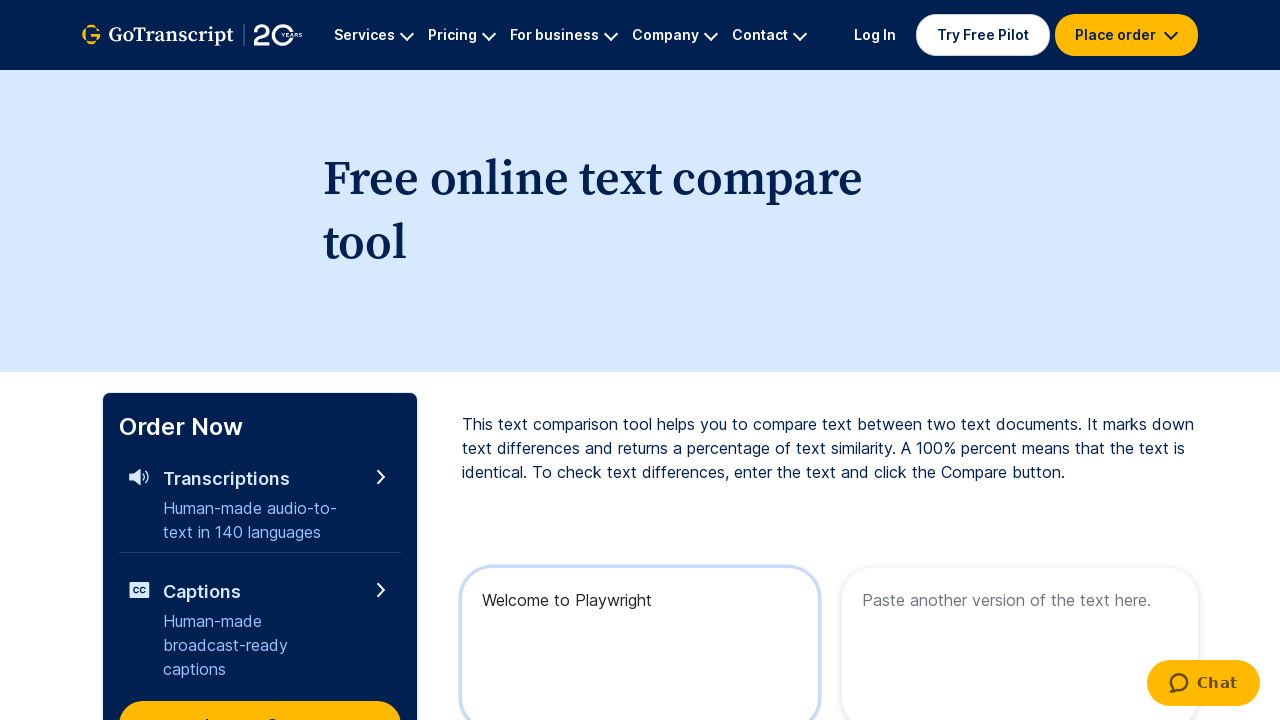

Selected all text in textarea using Control+A
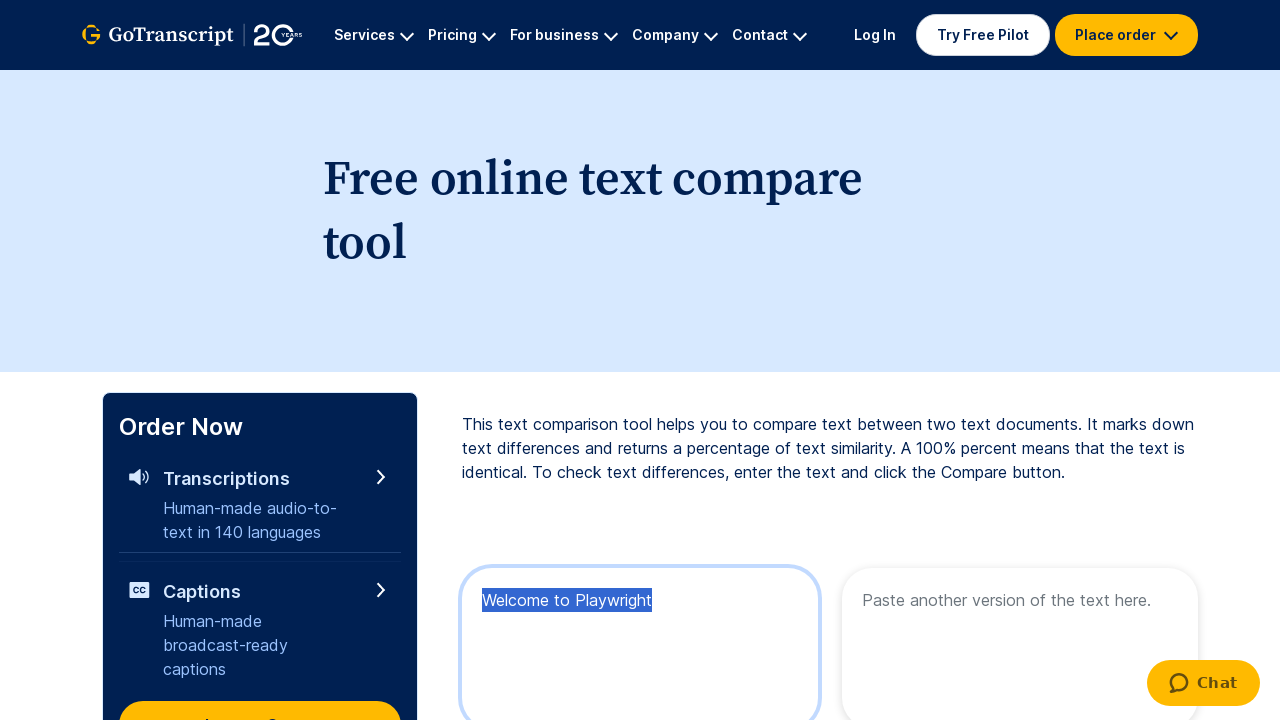

Copied selected text using Control+C
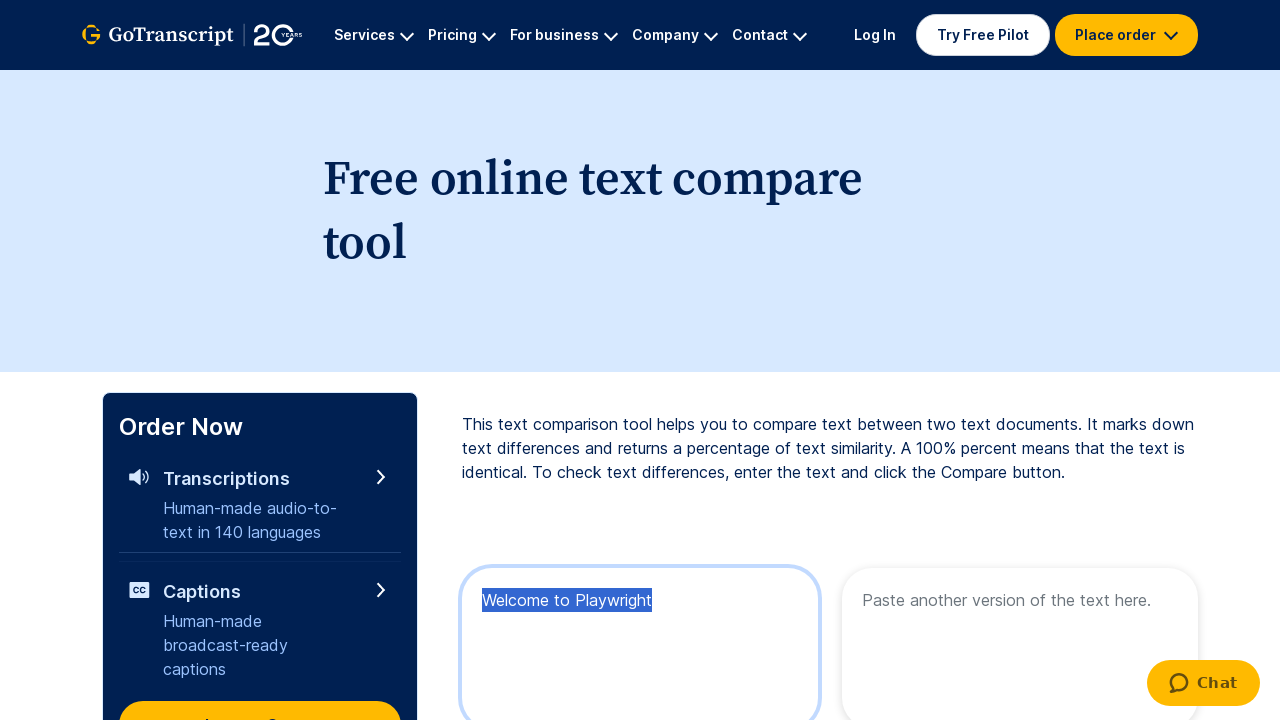

Pressed Tab key down to navigate to next field
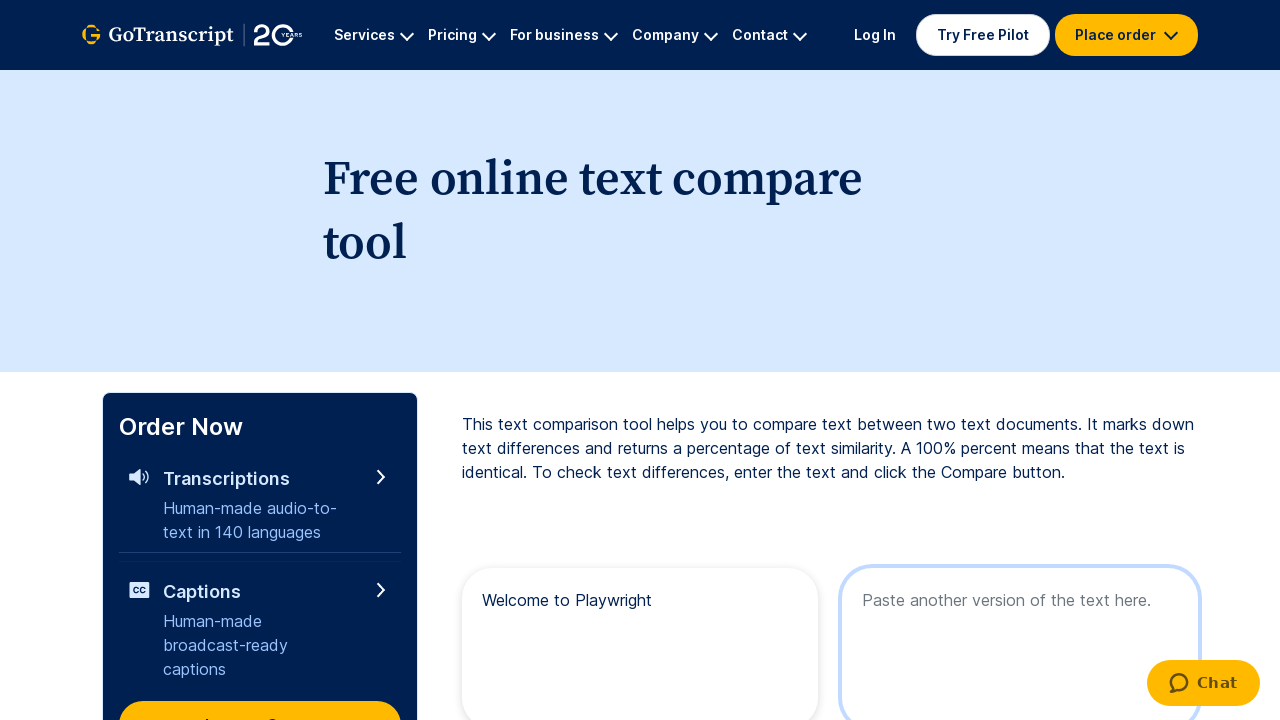

Released Tab key
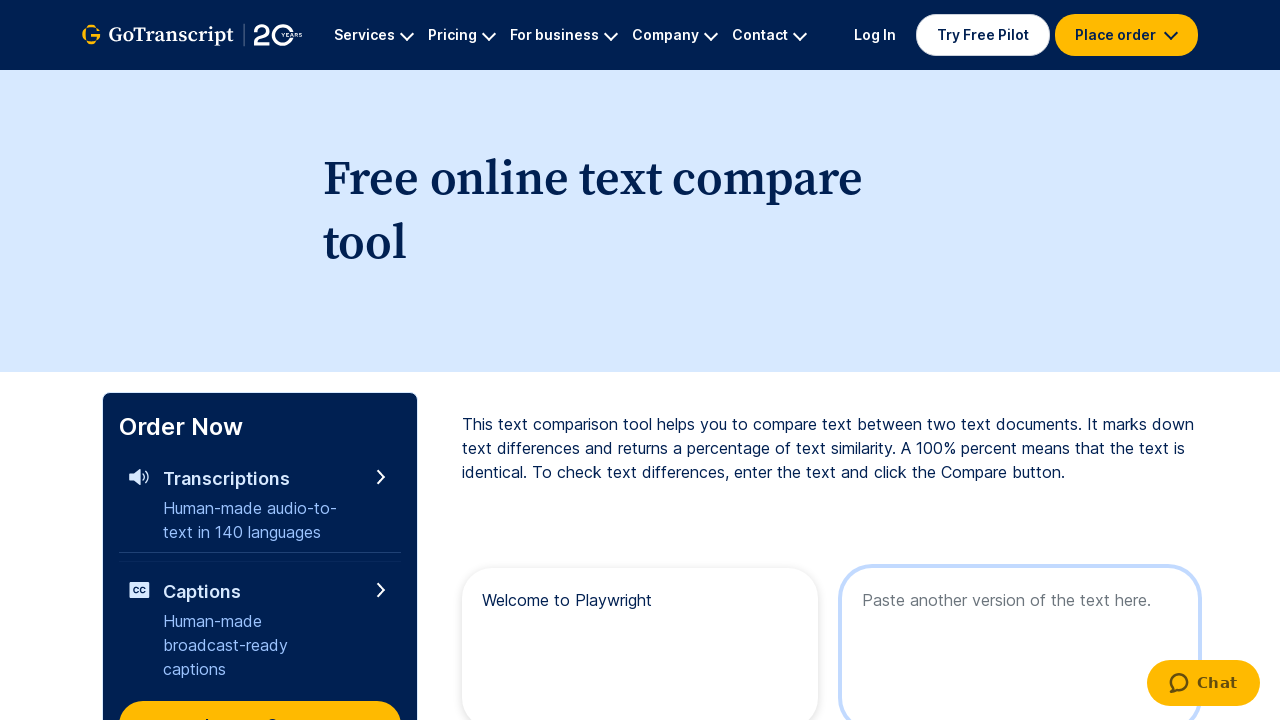

Pasted copied text using Control+V into second textarea
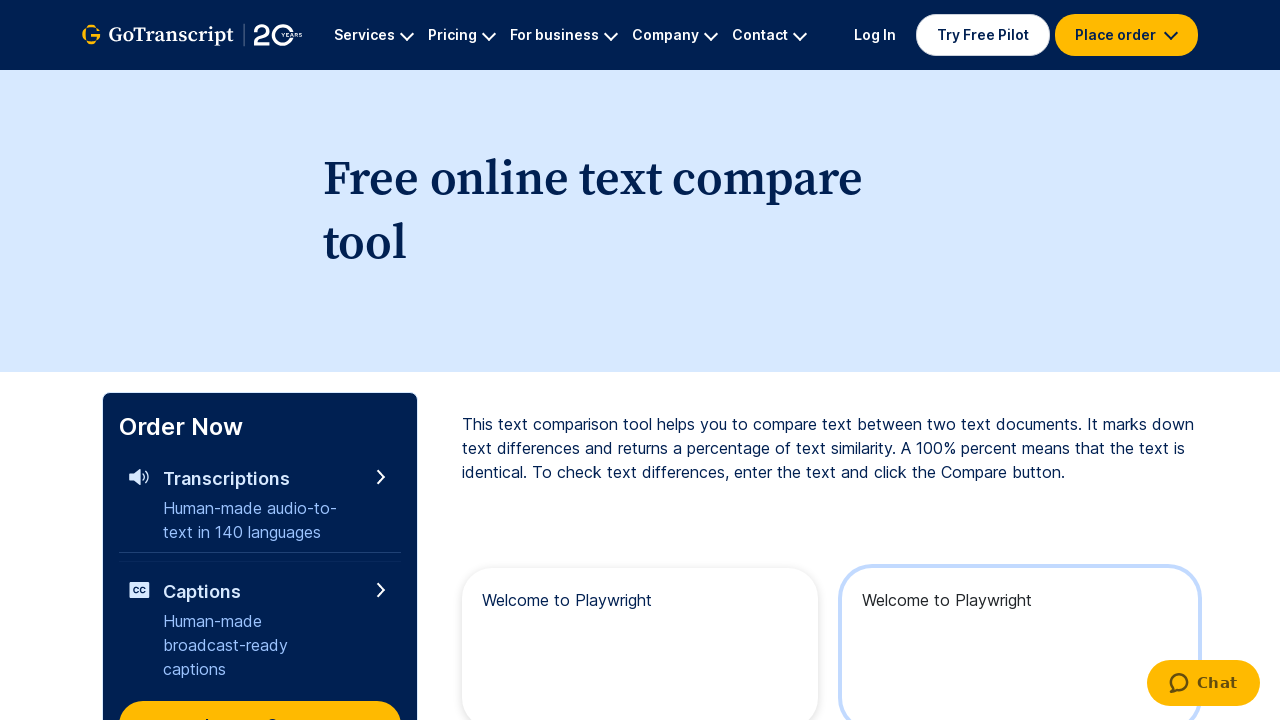

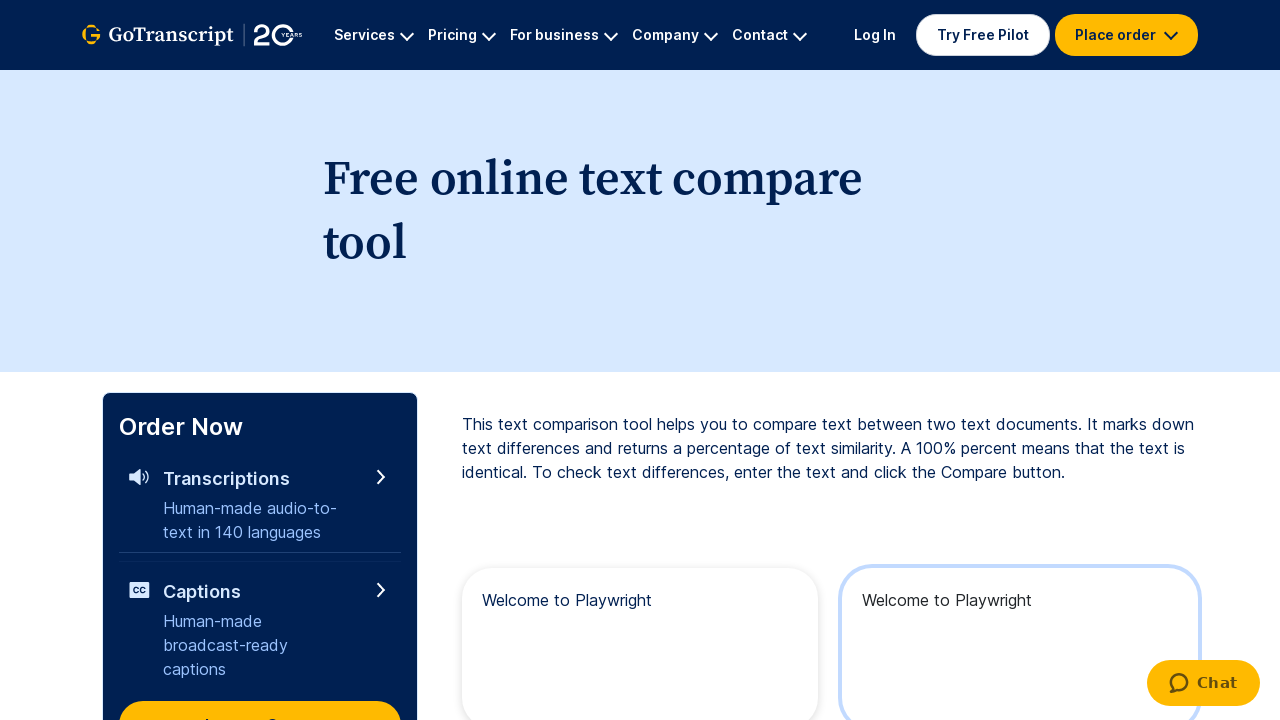